Tests checkbox functionality by checking and unchecking a Monday checkbox element on a test automation practice page

Starting URL: https://testautomationpractice.blogspot.com/

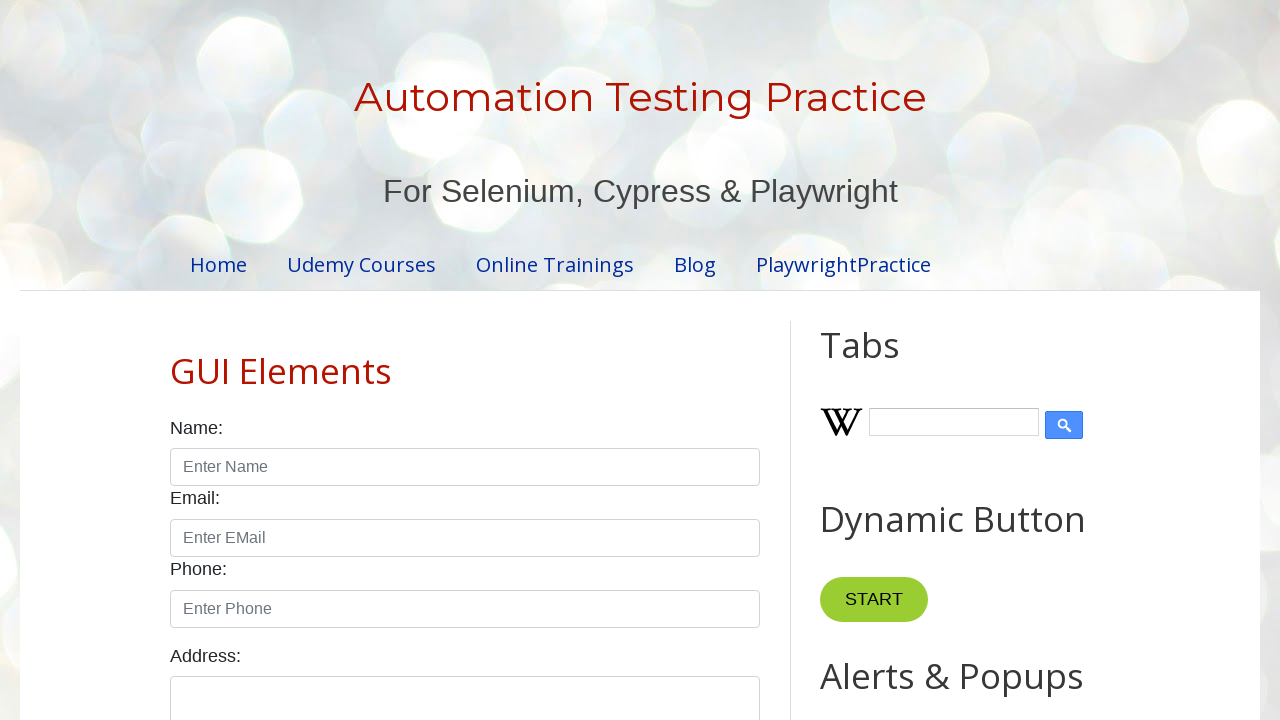

Checked the Monday checkbox at (272, 360) on input#monday
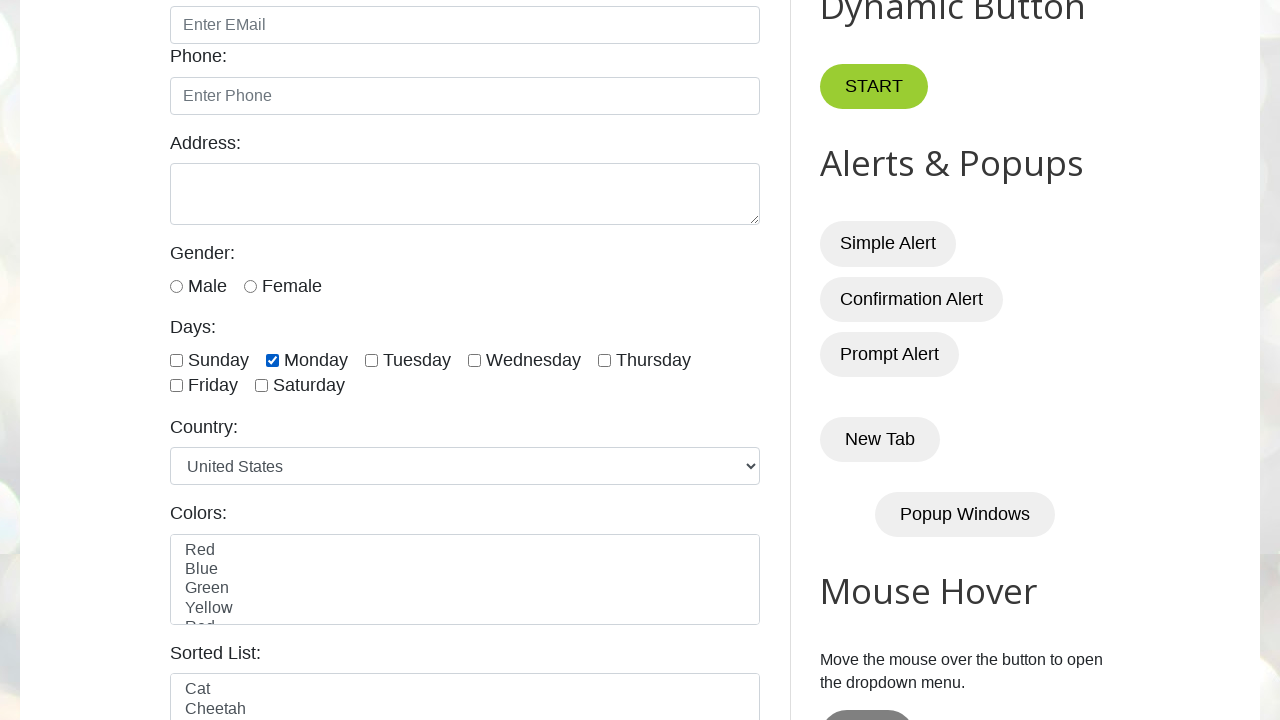

Unchecked the Monday checkbox at (272, 360) on input#monday
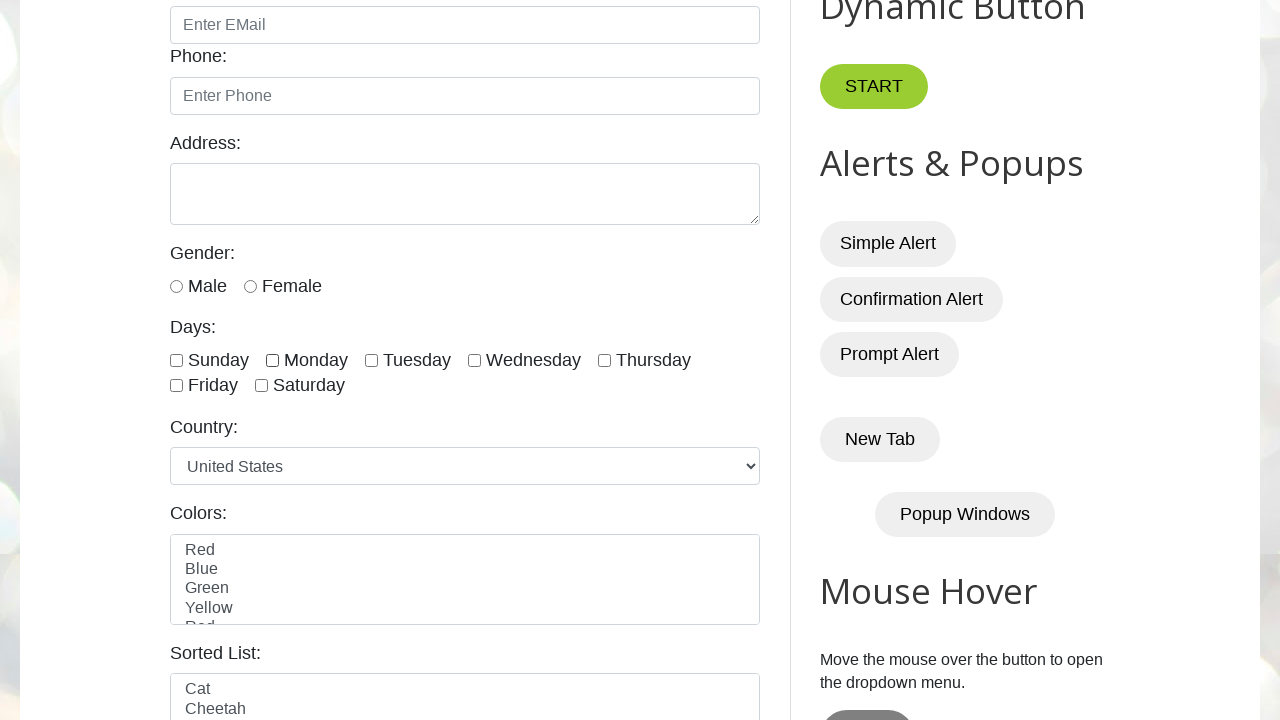

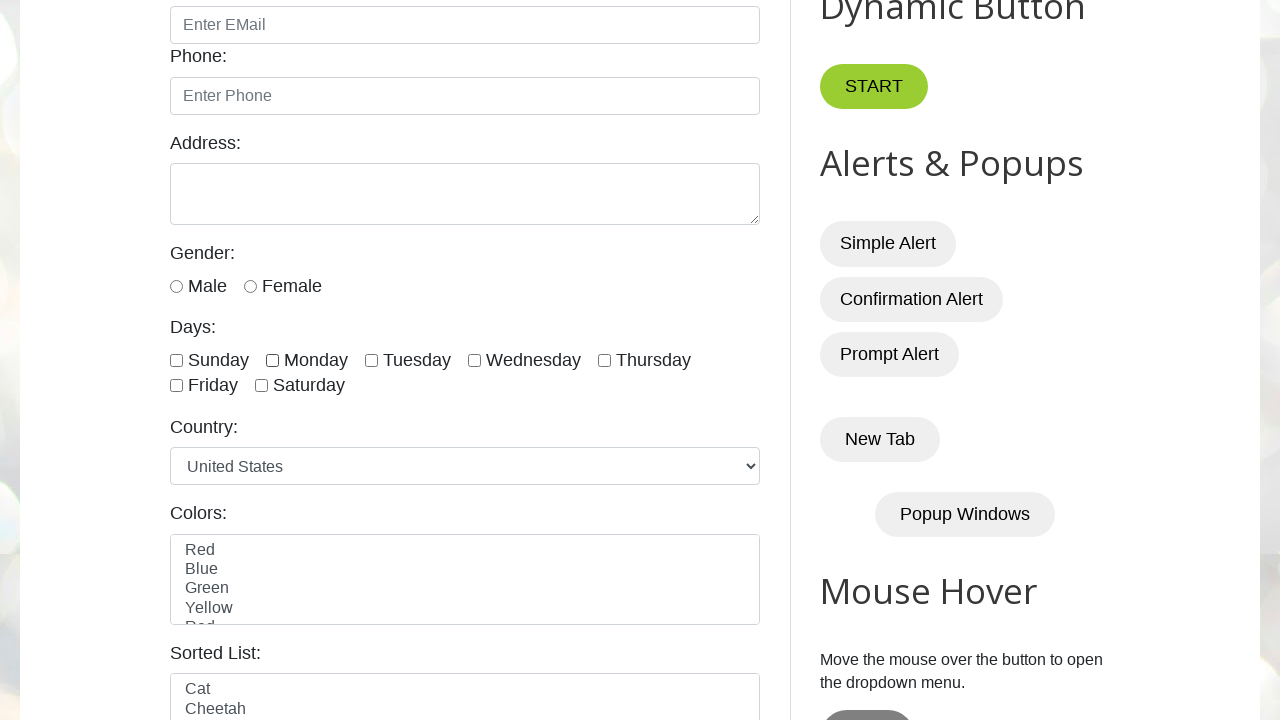